Tests prompt alert handling by clicking the Prompt Alert button, entering a custom message, accepting the alert, and verifying the result

Starting URL: https://training-support.net/webelements/alerts

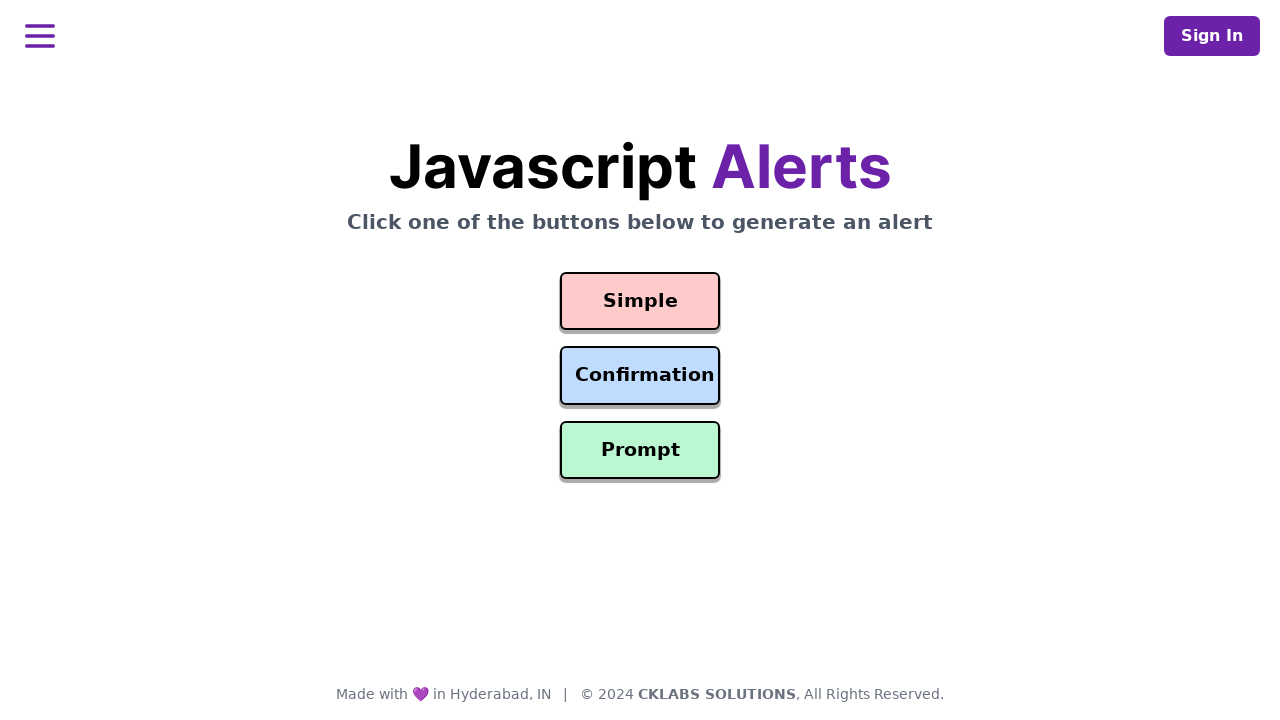

Set up dialog handler to accept prompt with 'Custom Message'
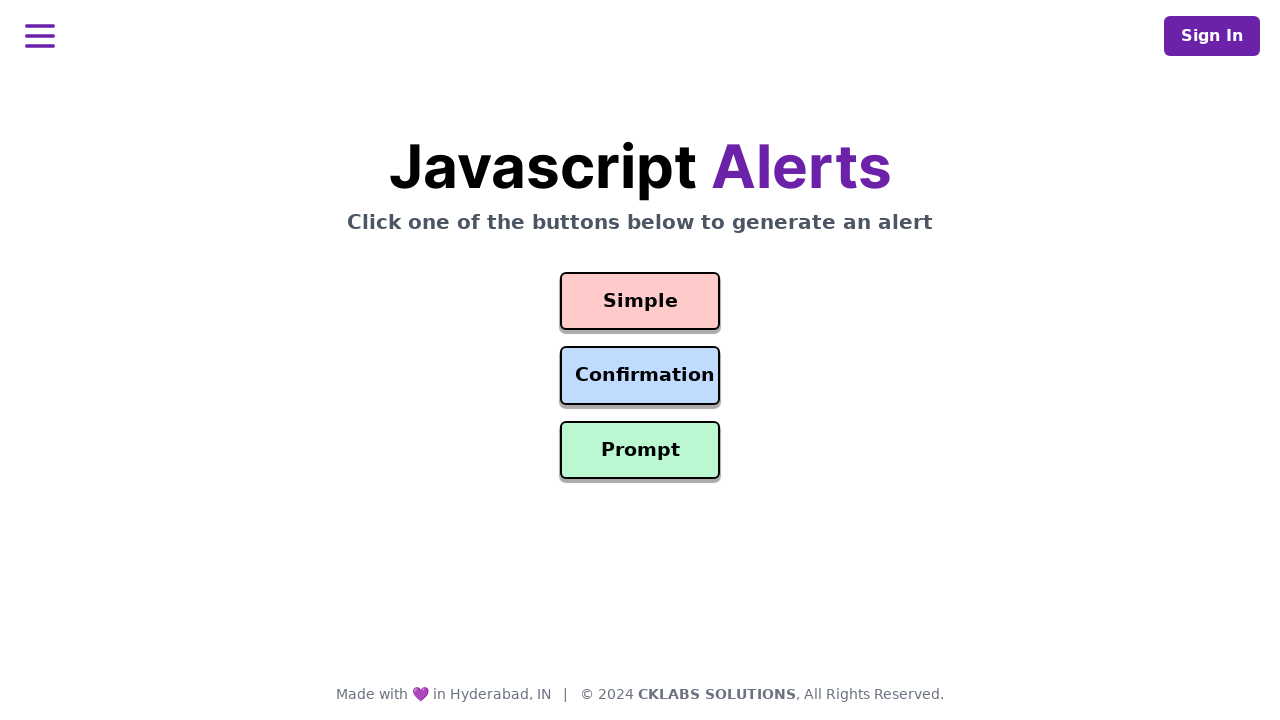

Clicked Prompt Alert button at (640, 450) on #prompt
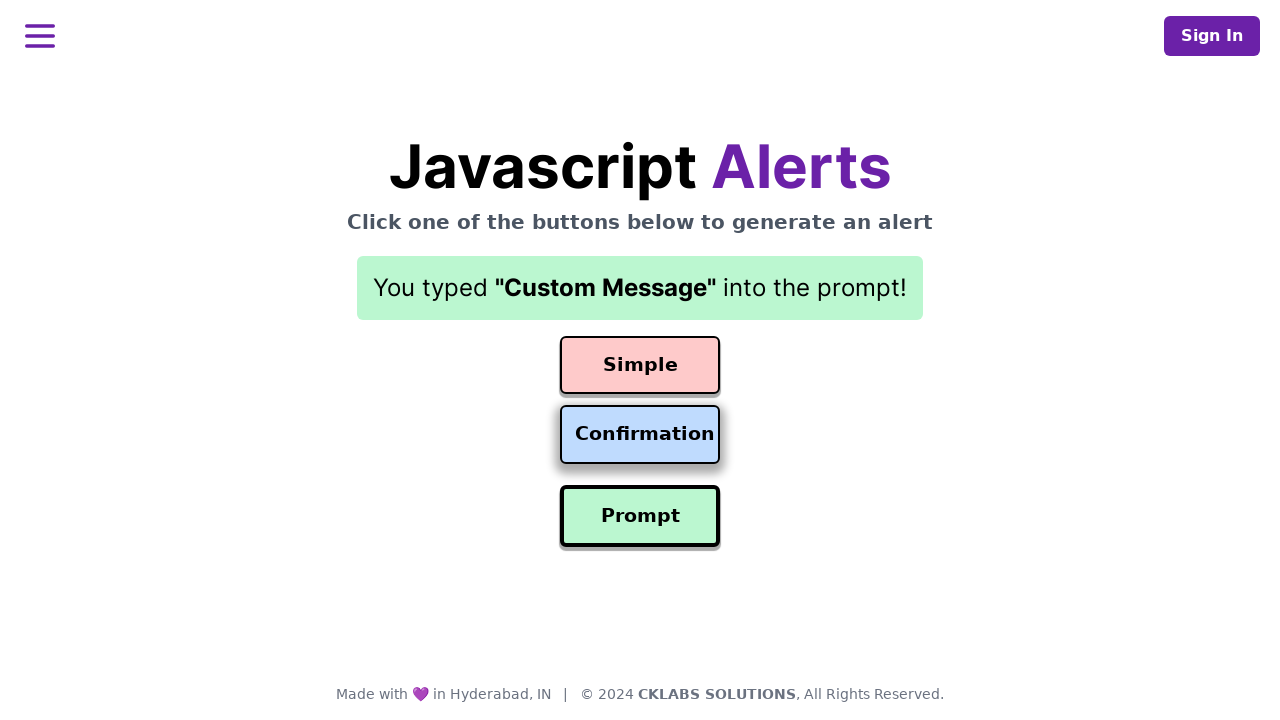

Result text element displayed after accepting prompt
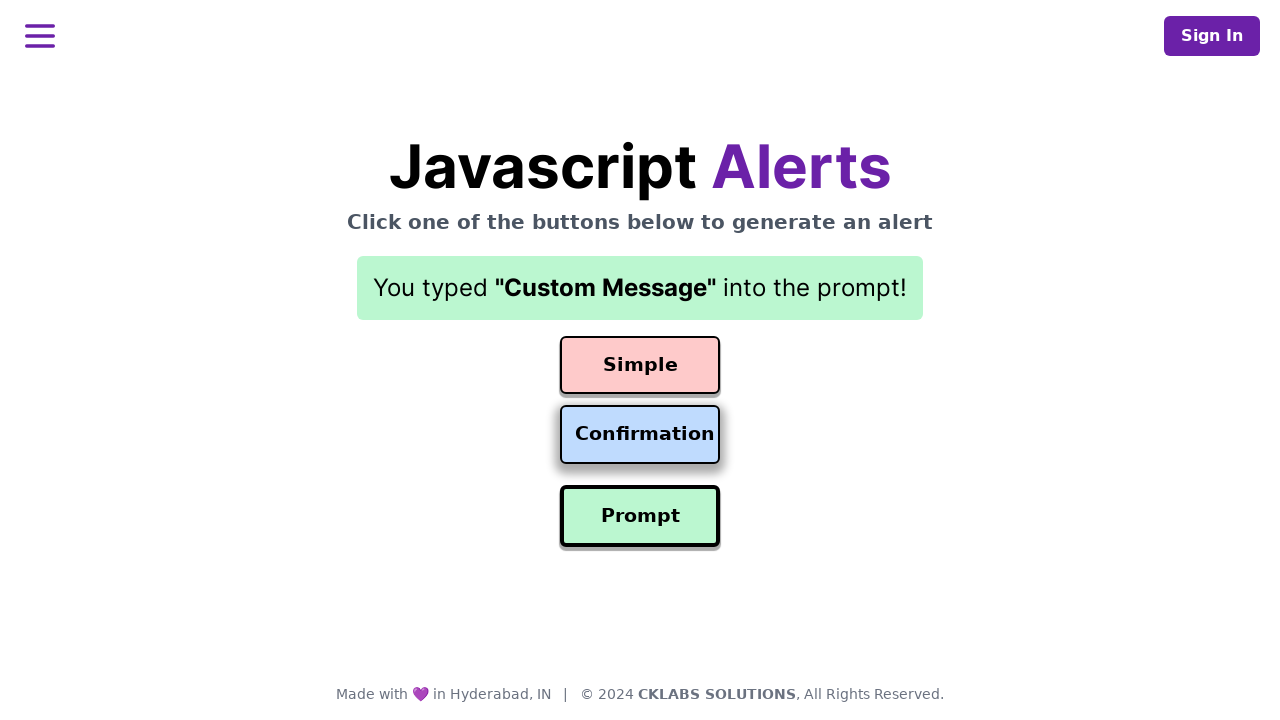

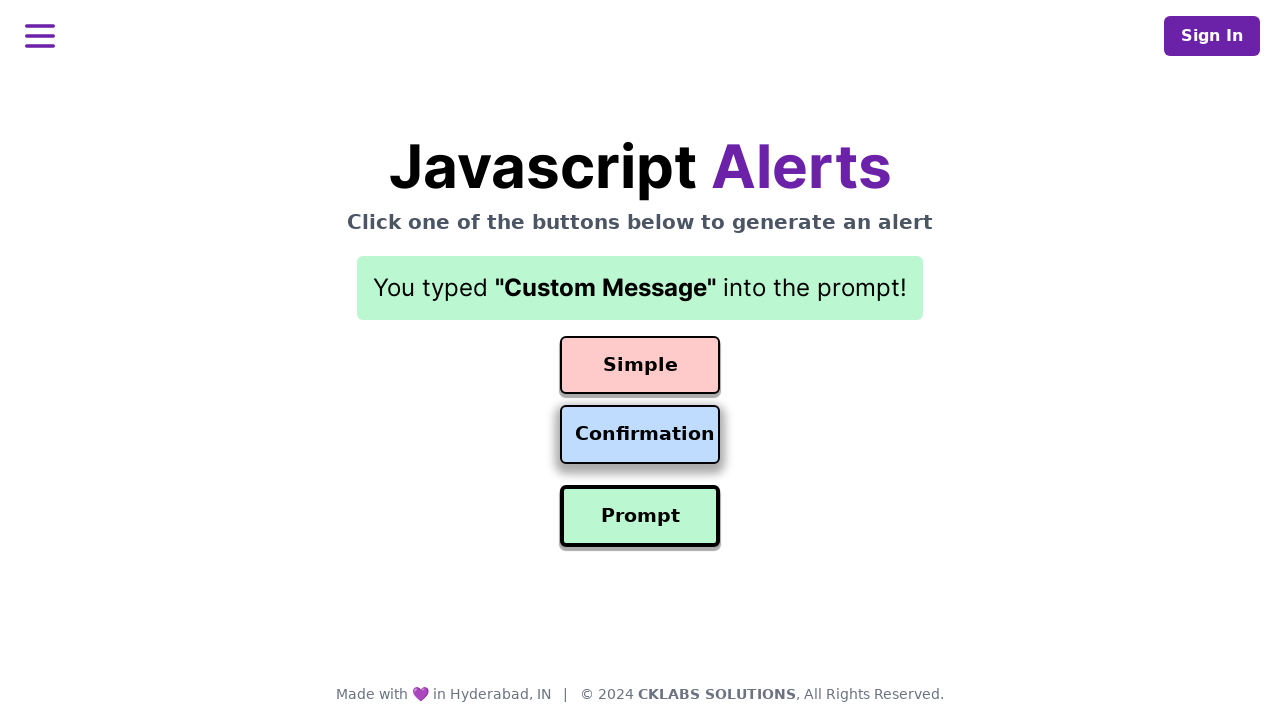